Tests mouse hover functionality by hovering over the Products navigation button on BrowserStack's homepage

Starting URL: https://www.browserstack.com/

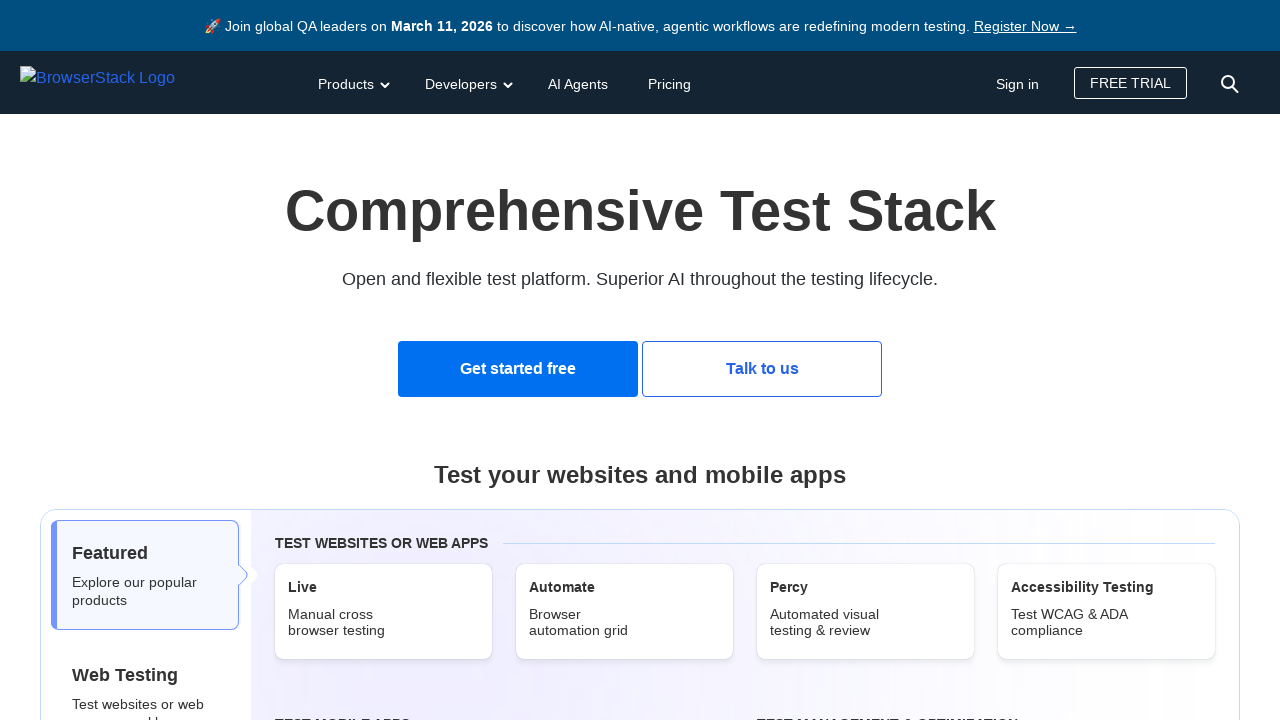

Navigated to BrowserStack homepage
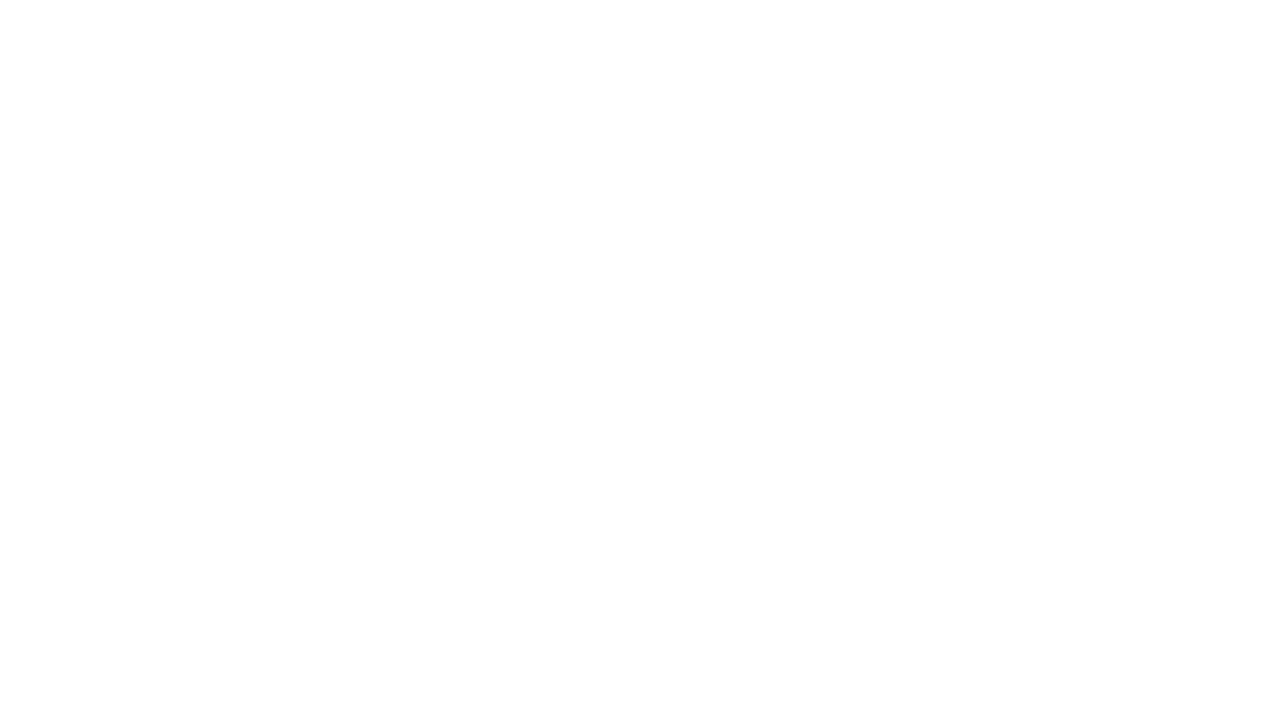

Hovered over Products navigation button at (352, 82) on button[aria-label='Products']
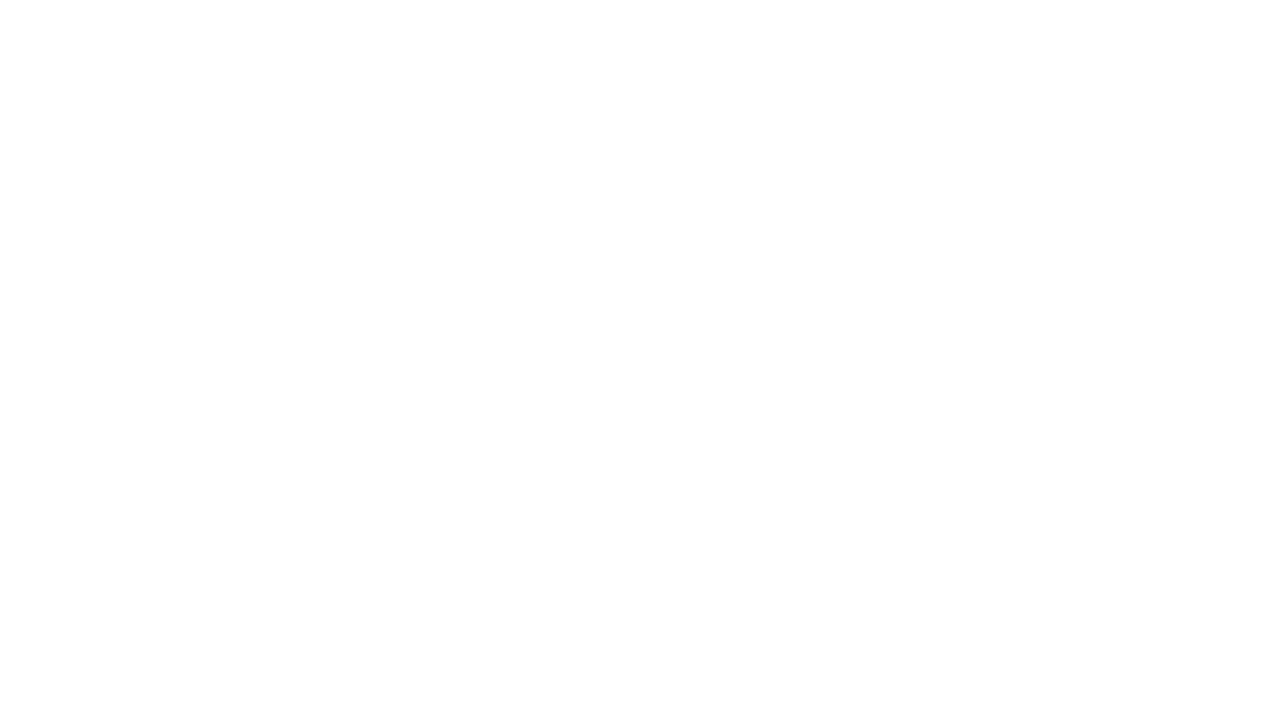

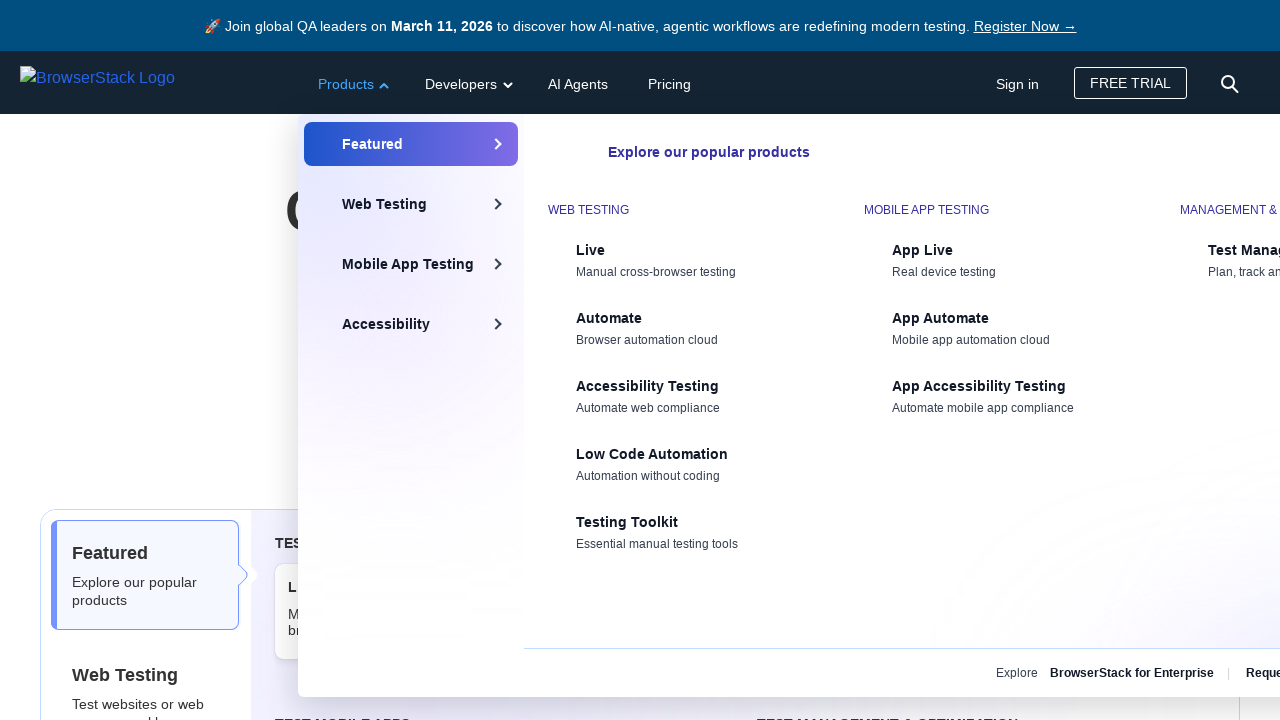